Navigates to a CSDN blog page and verifies that article links are present on the page

Starting URL: https://blog.csdn.net/lzw_java?type=blog

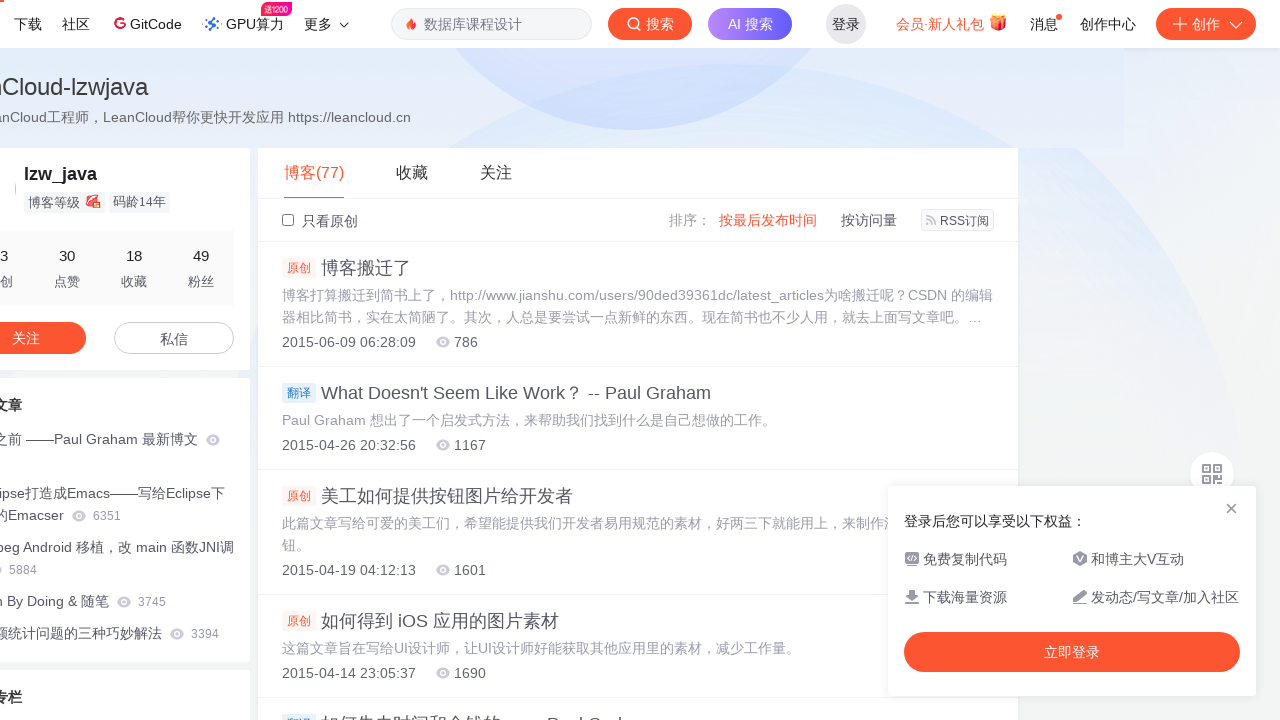

Waited for article links to be present on CSDN blog page
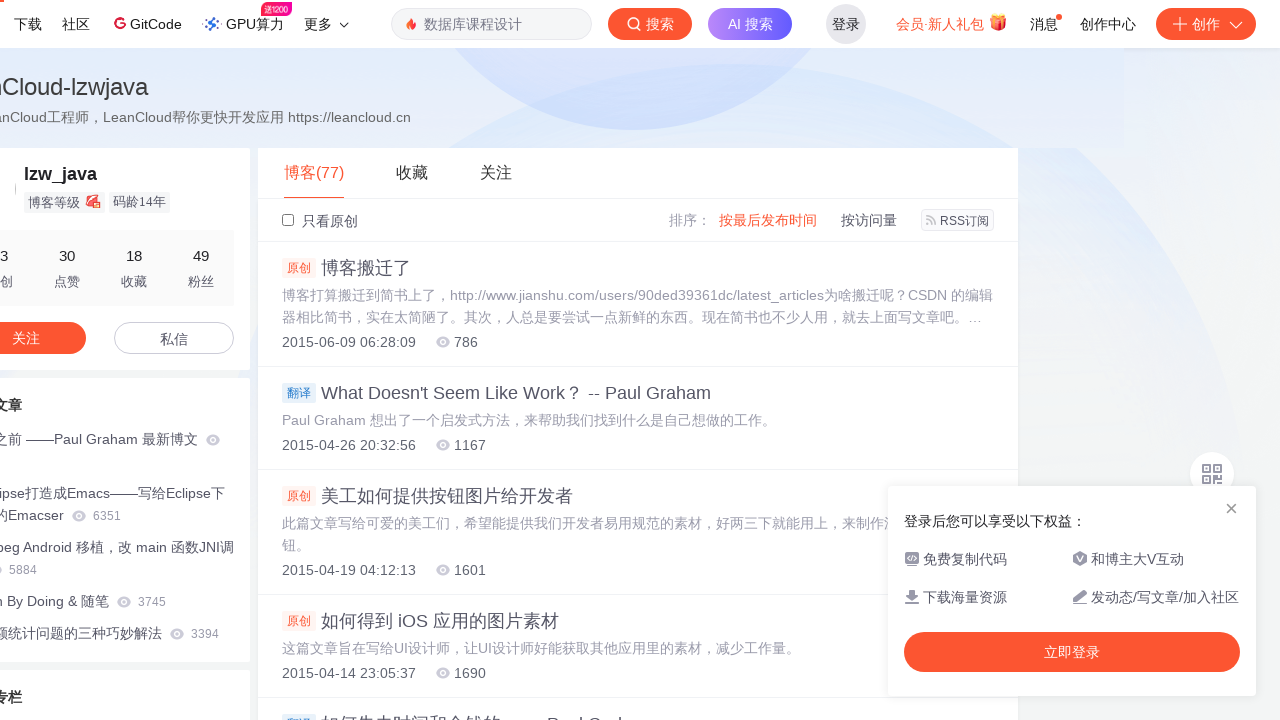

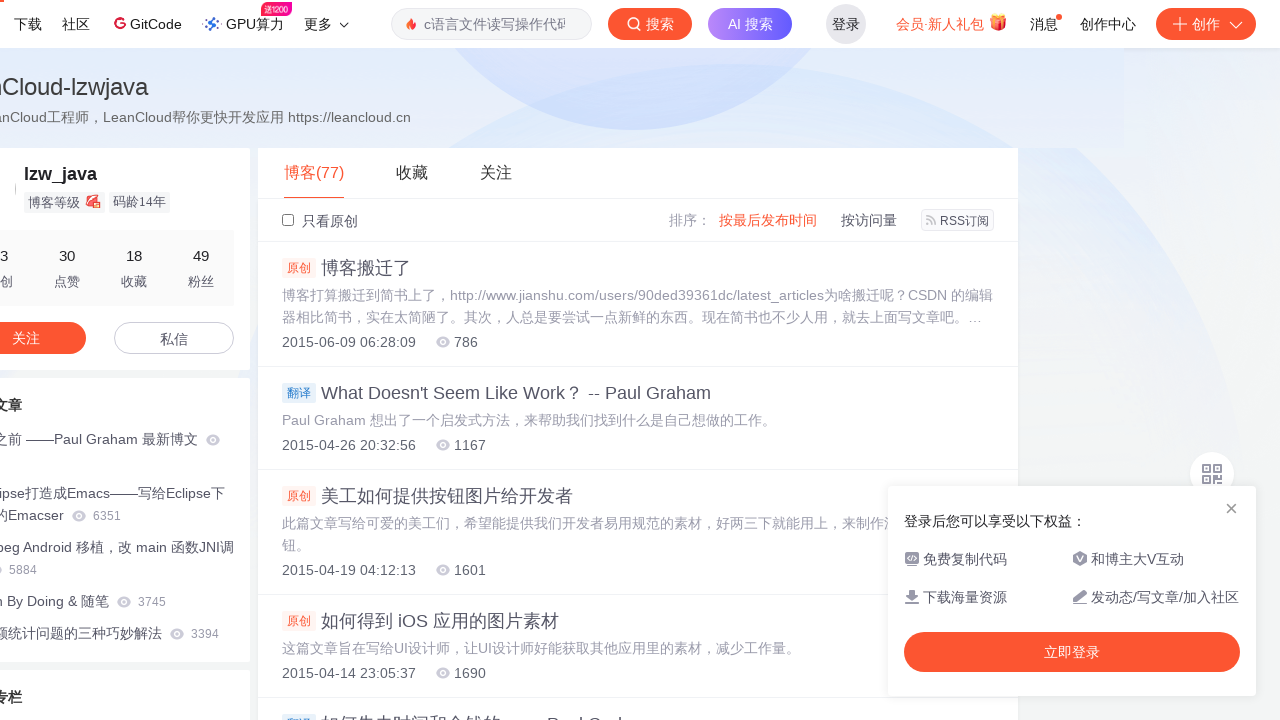